Tests the default state of radio buttons and submit button on a math page, verifying that the "people" radio is selected by default, "robots" radio is not selected, submit button is initially enabled, and becomes disabled after a 10-second timeout.

Starting URL: http://suninjuly.github.io/math.html

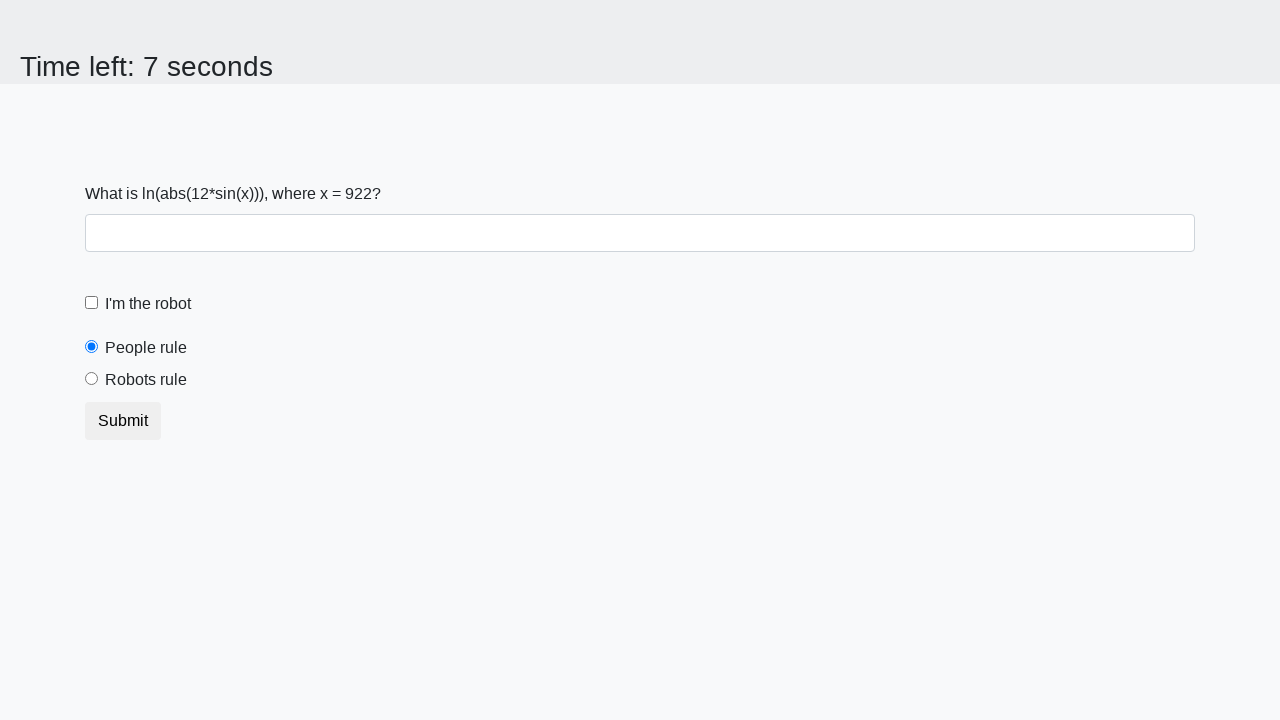

Verified that 'people' radio button is selected by default
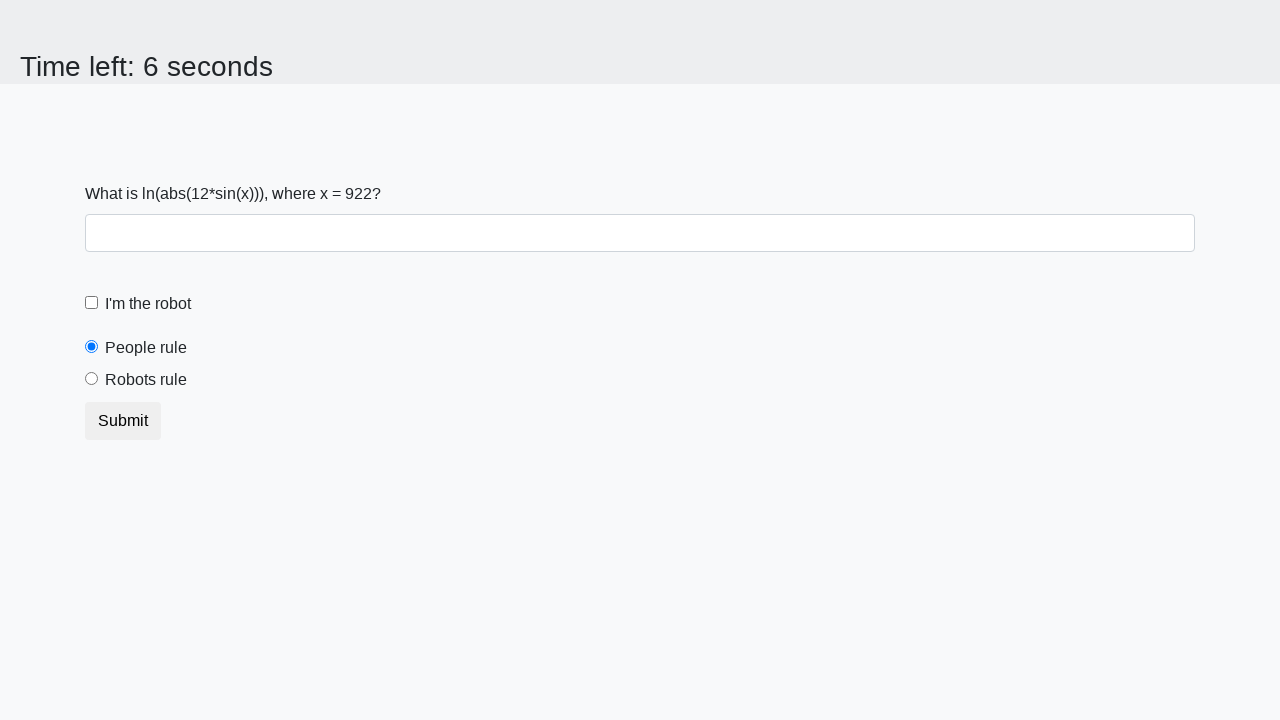

Verified that 'robots' radio button is not selected
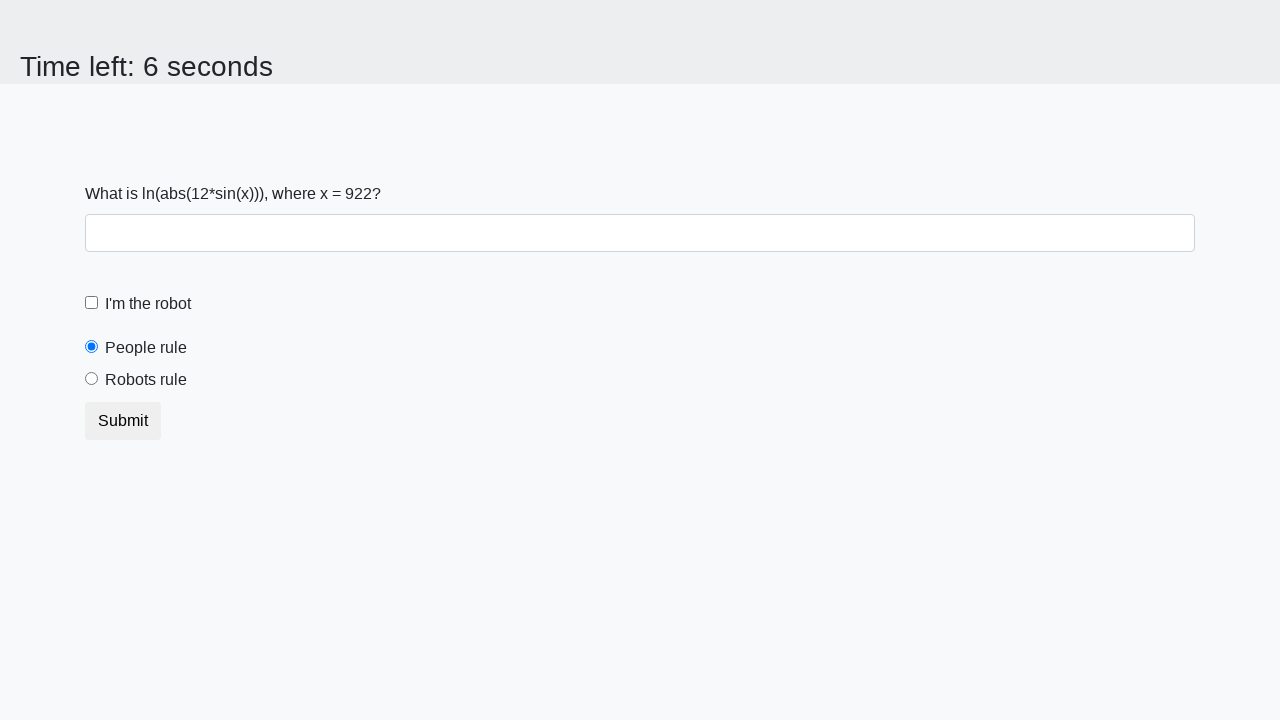

Verified that submit button is initially enabled
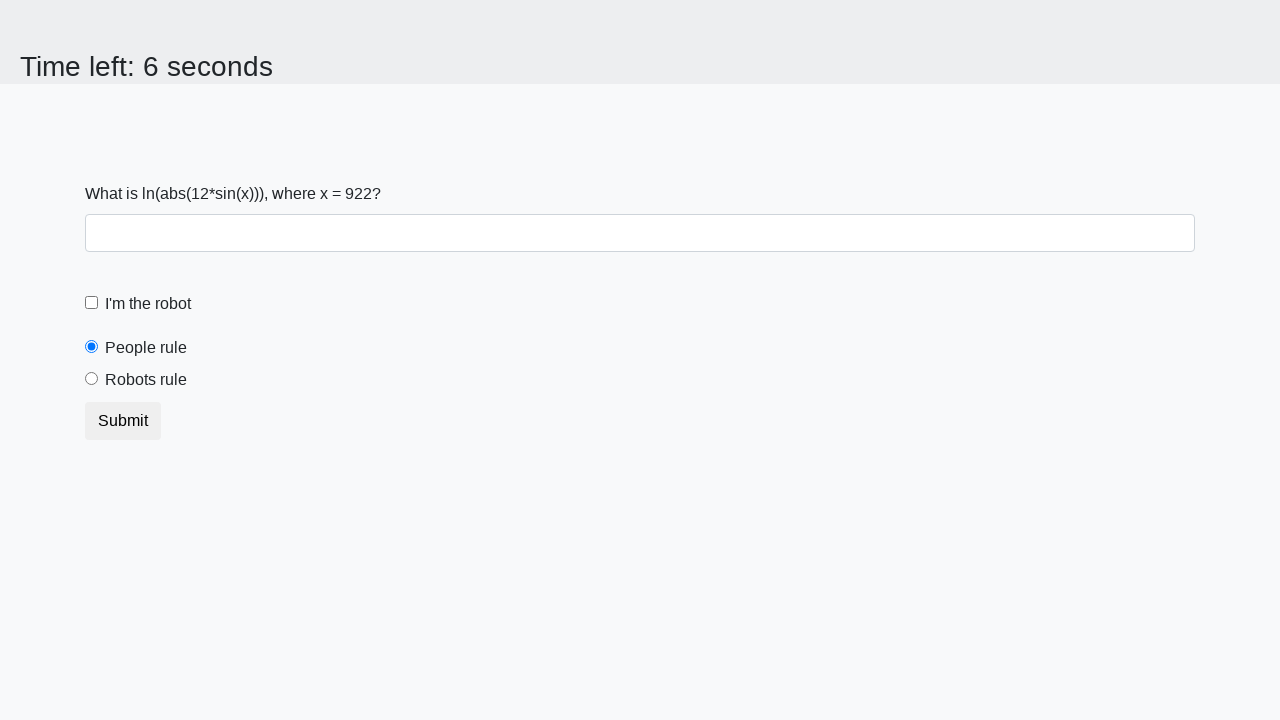

Waited for 10 seconds
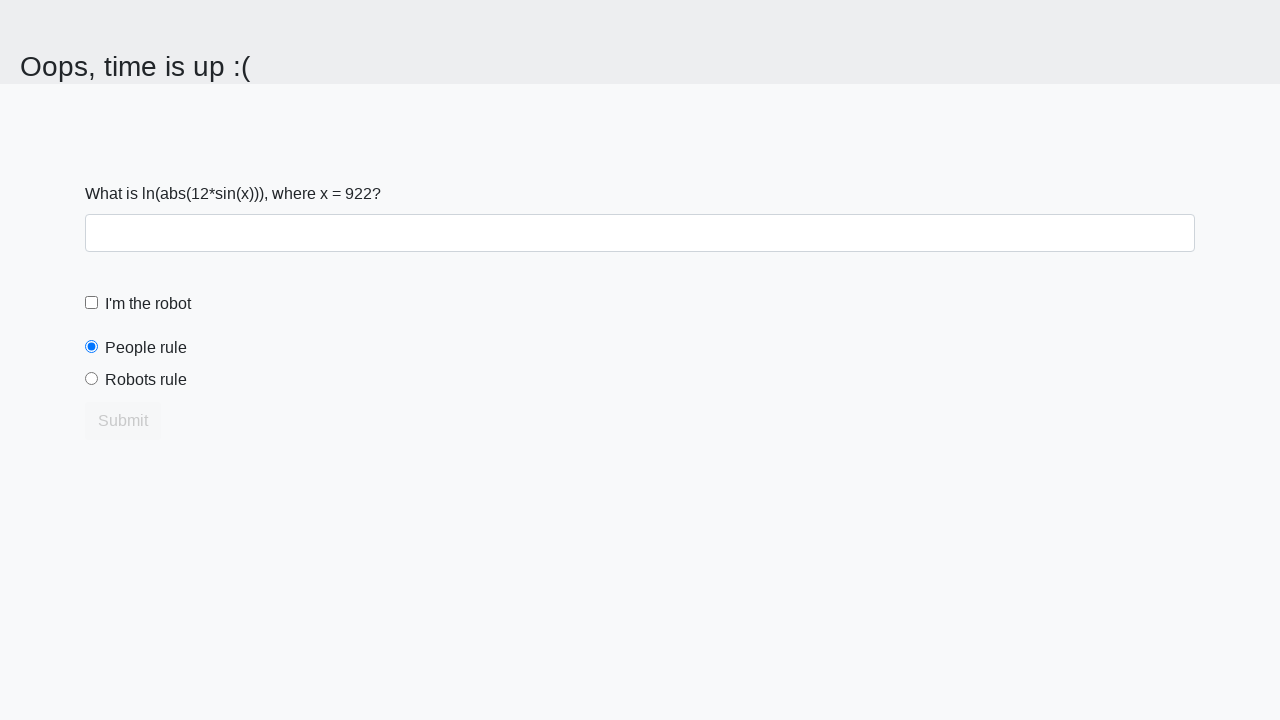

Verified that submit button is disabled after 10-second timeout
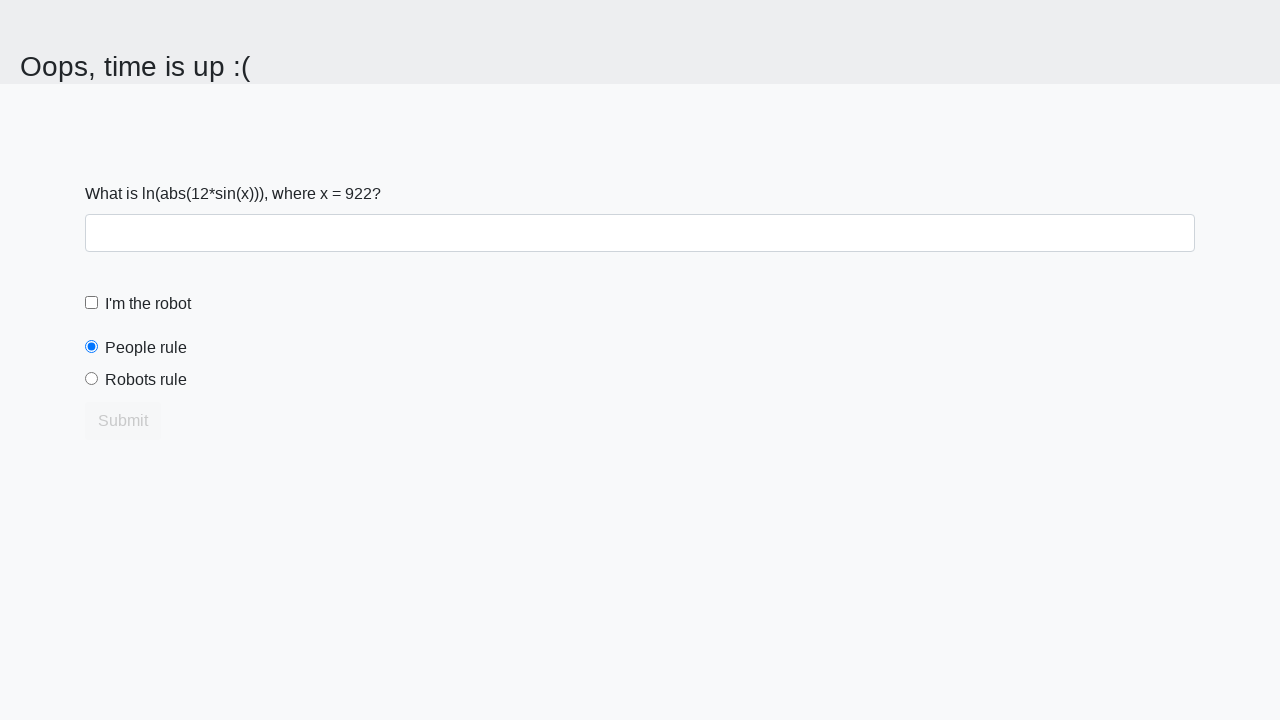

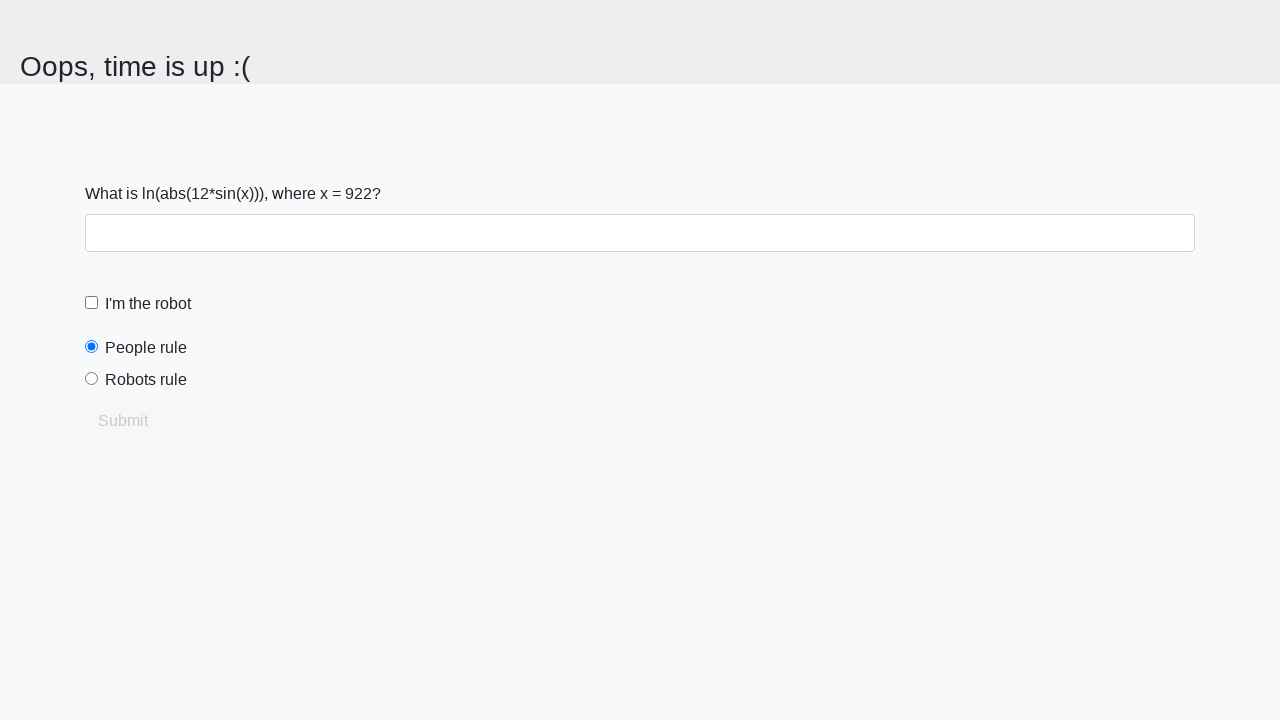